Navigates to Rahul Shetty Academy's Automation Practice page and verifies that the product web table is displayed with data rows.

Starting URL: https://rahulshettyacademy.com/AutomationPractice/

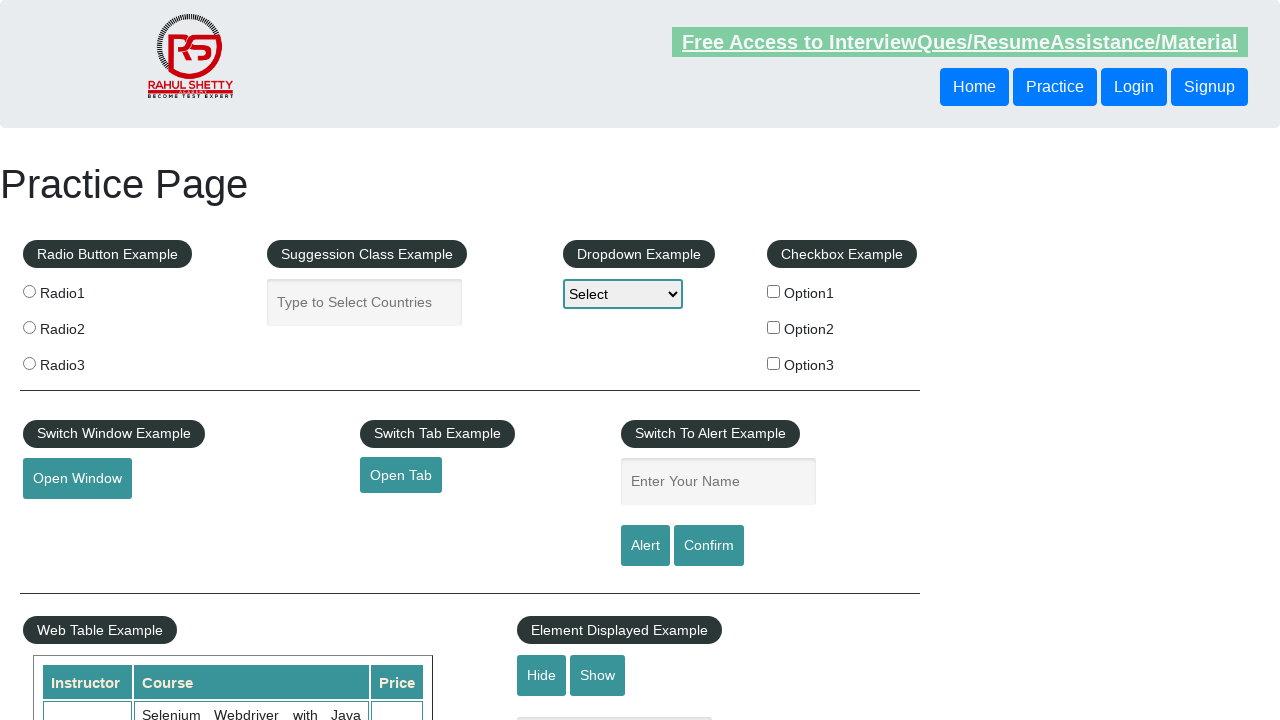

Navigated to Rahul Shetty Academy's Automation Practice page
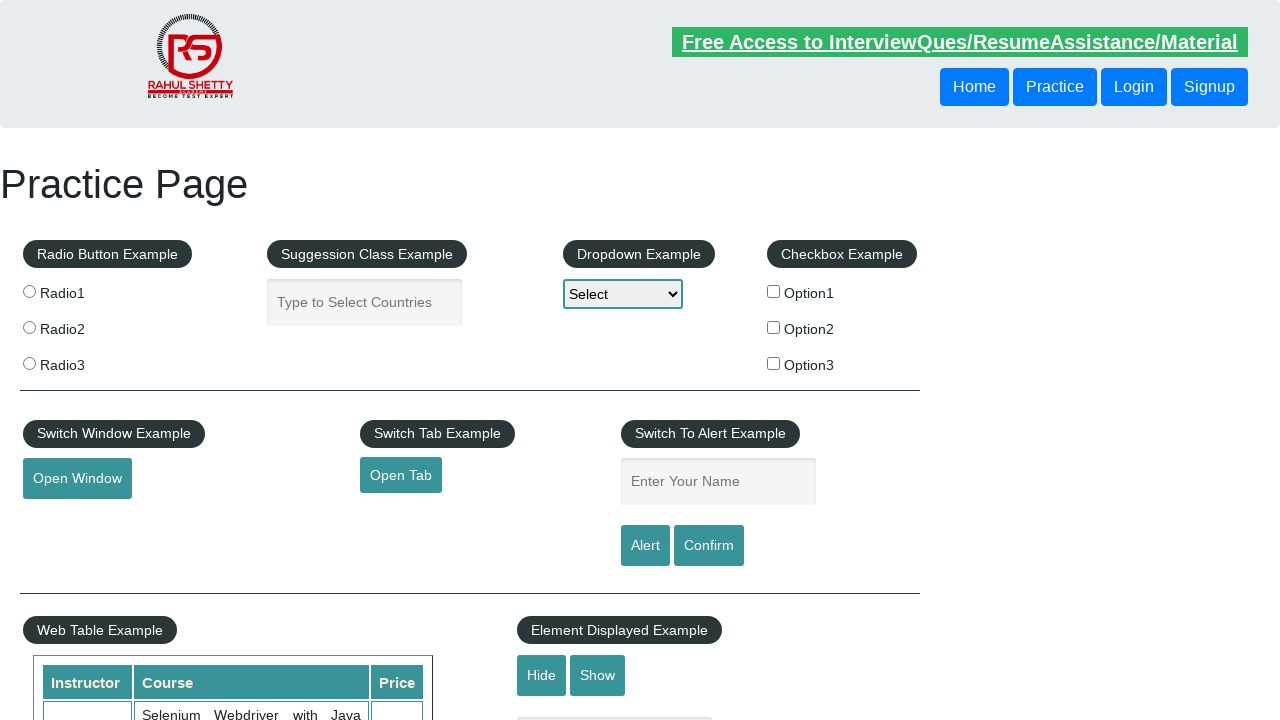

Product table is now visible
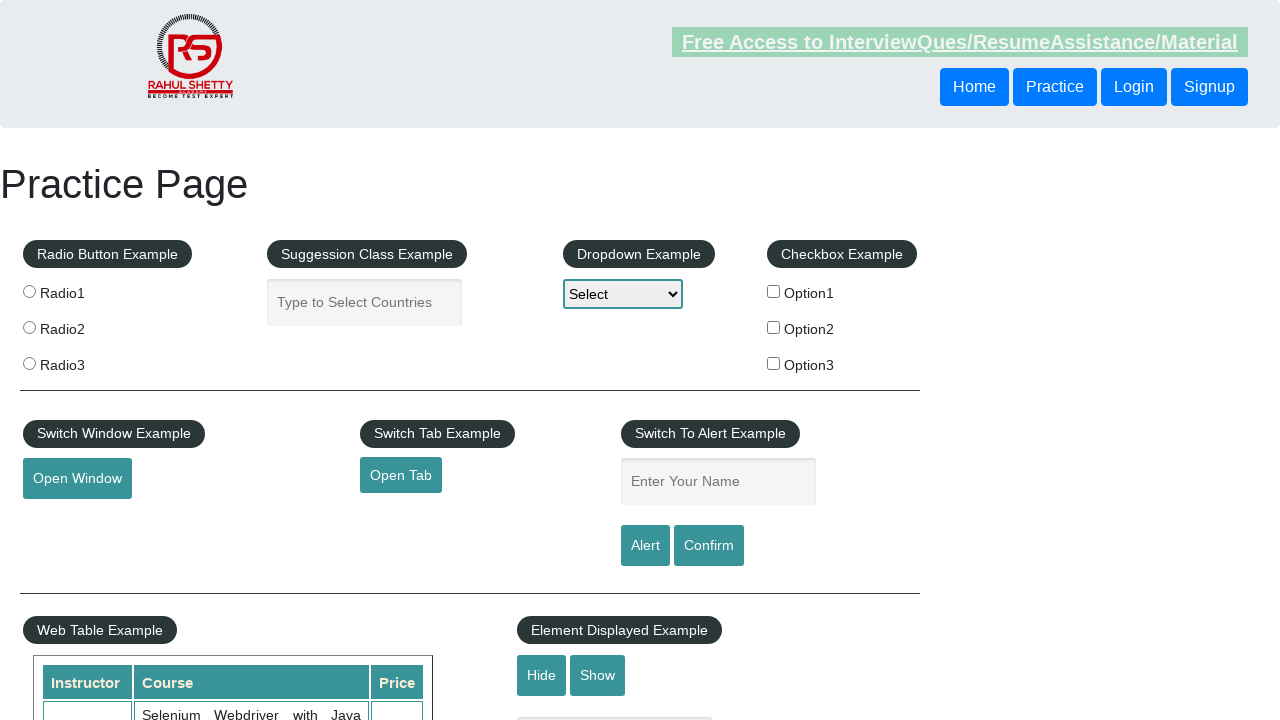

Retrieved all table rows - found 21 rows total
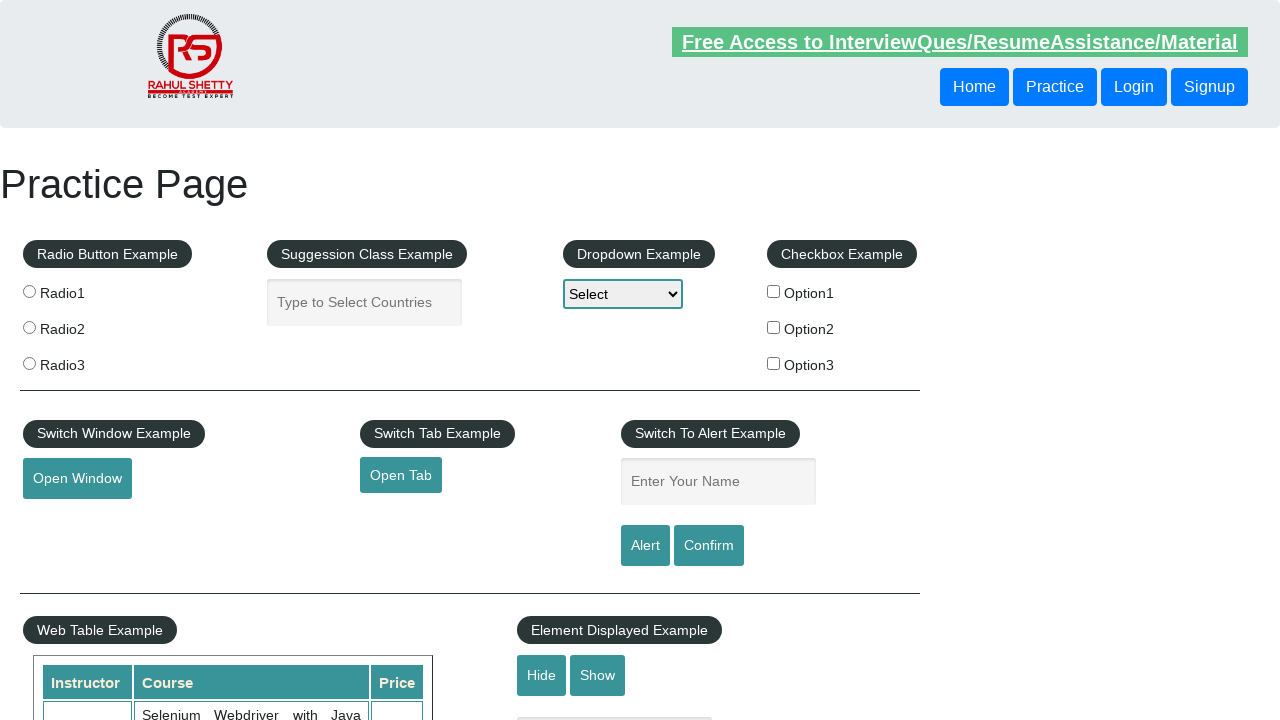

Verified that table contains data rows beyond the header
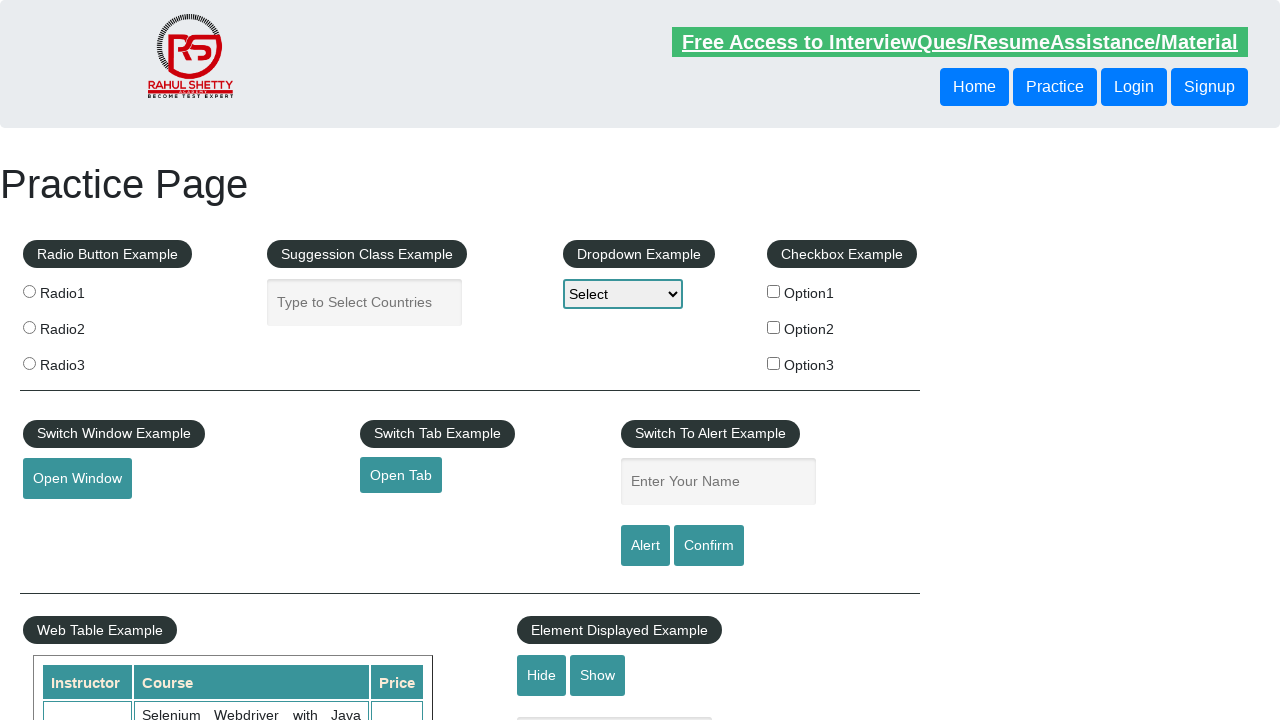

Located first data row cells
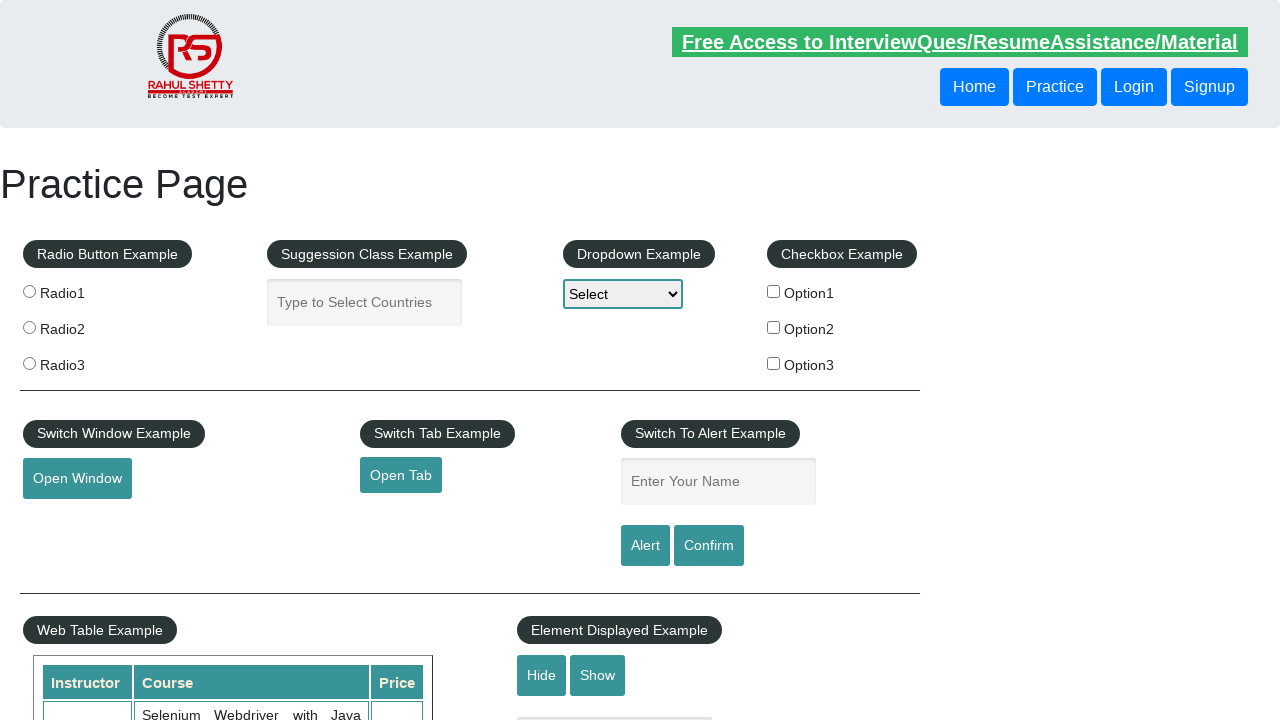

Verified that first data row has at least 3 columns - found 7 columns
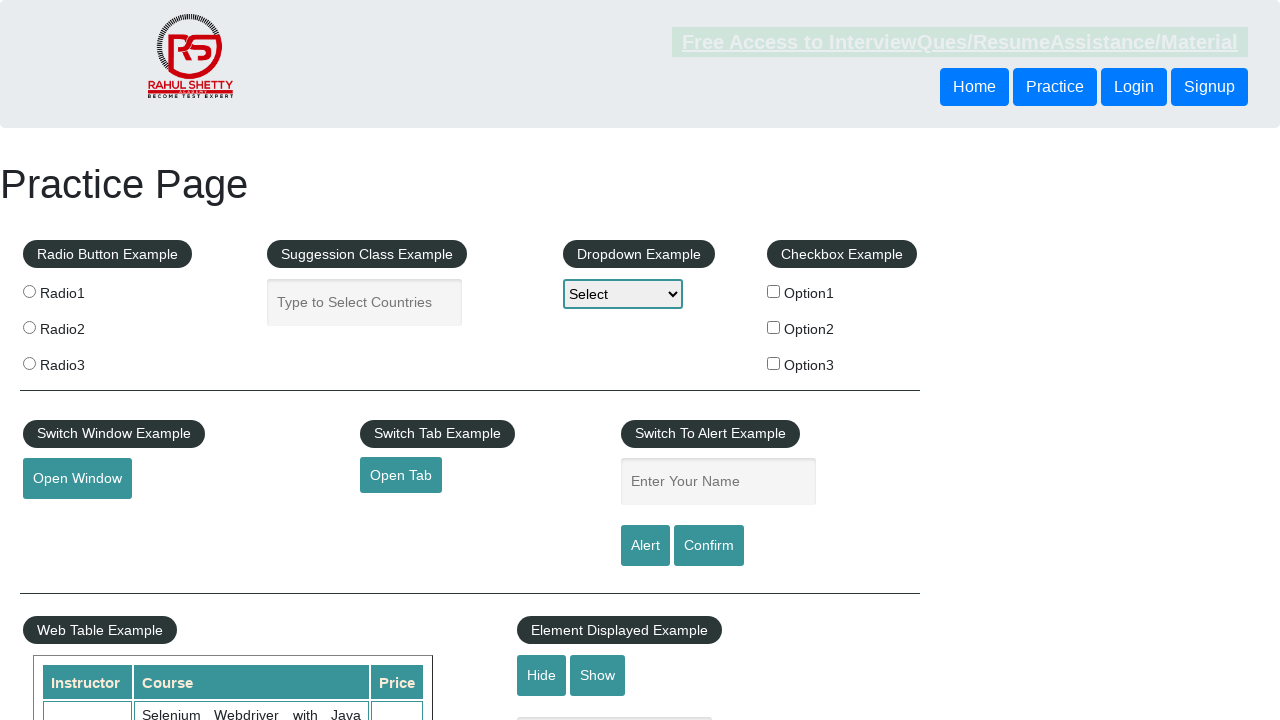

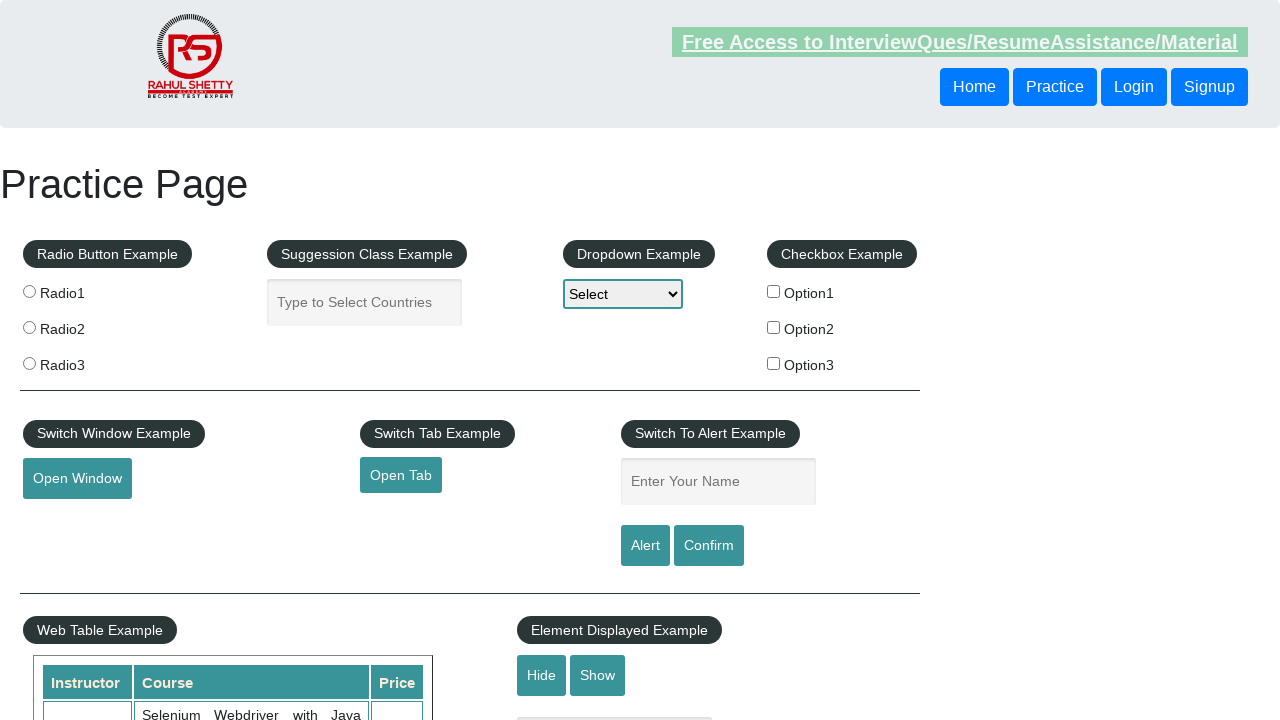